Tests train search functionality on erail.in by entering source and destination stations (Chennai to Mumbai), unchecking the date filter if selected, and searching for available trains to verify the train schedule table loads.

Starting URL: https://erail.in/

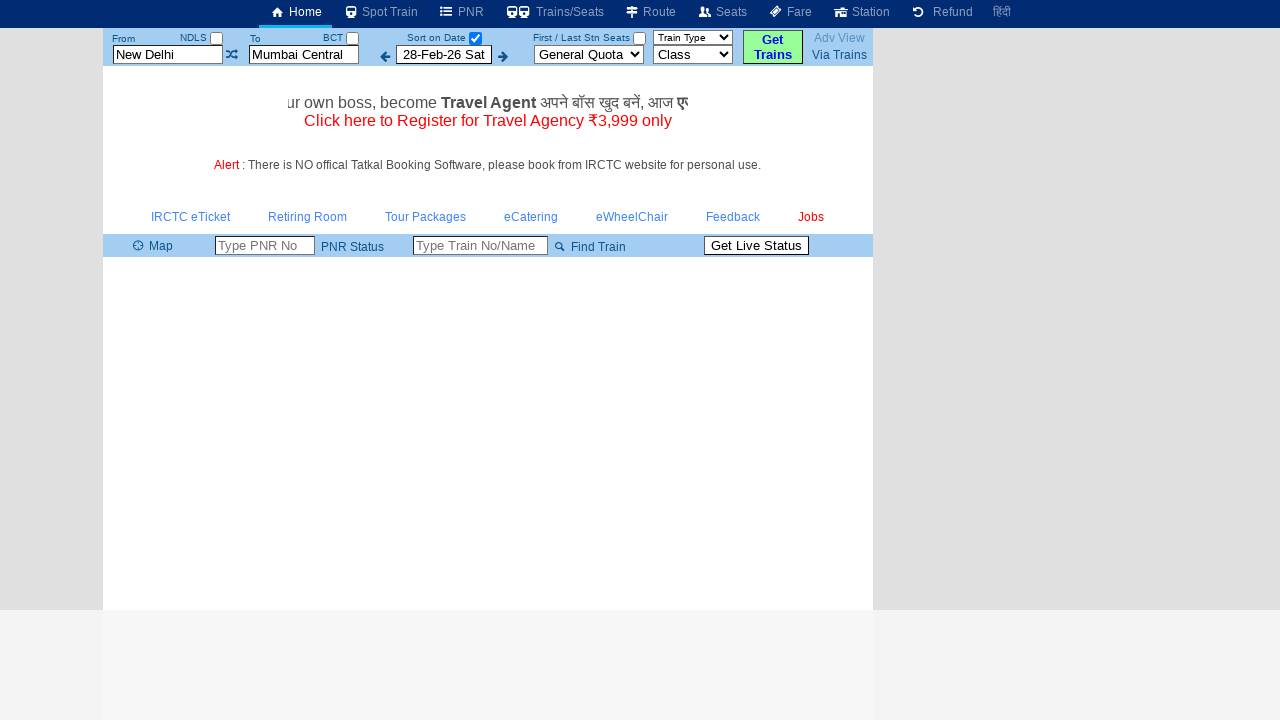

Cleared source station field on #txtStationFrom
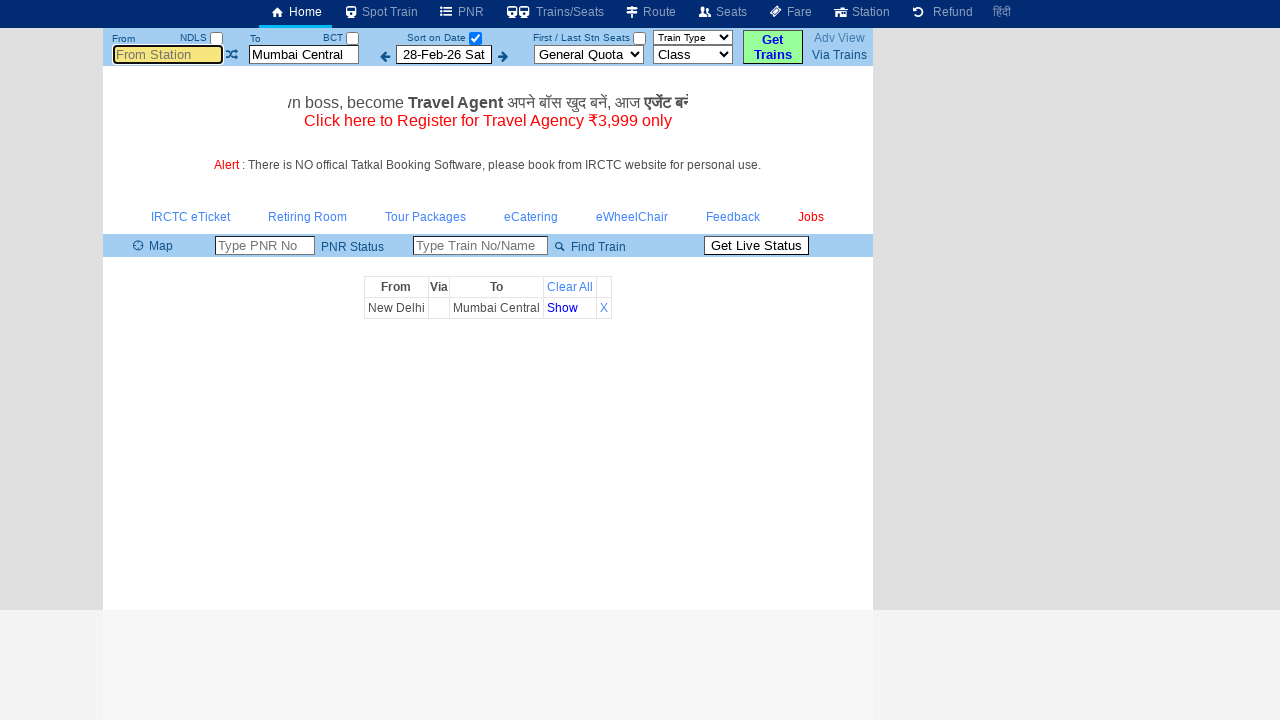

Entered 'MAS' (Chennai) as source station on #txtStationFrom
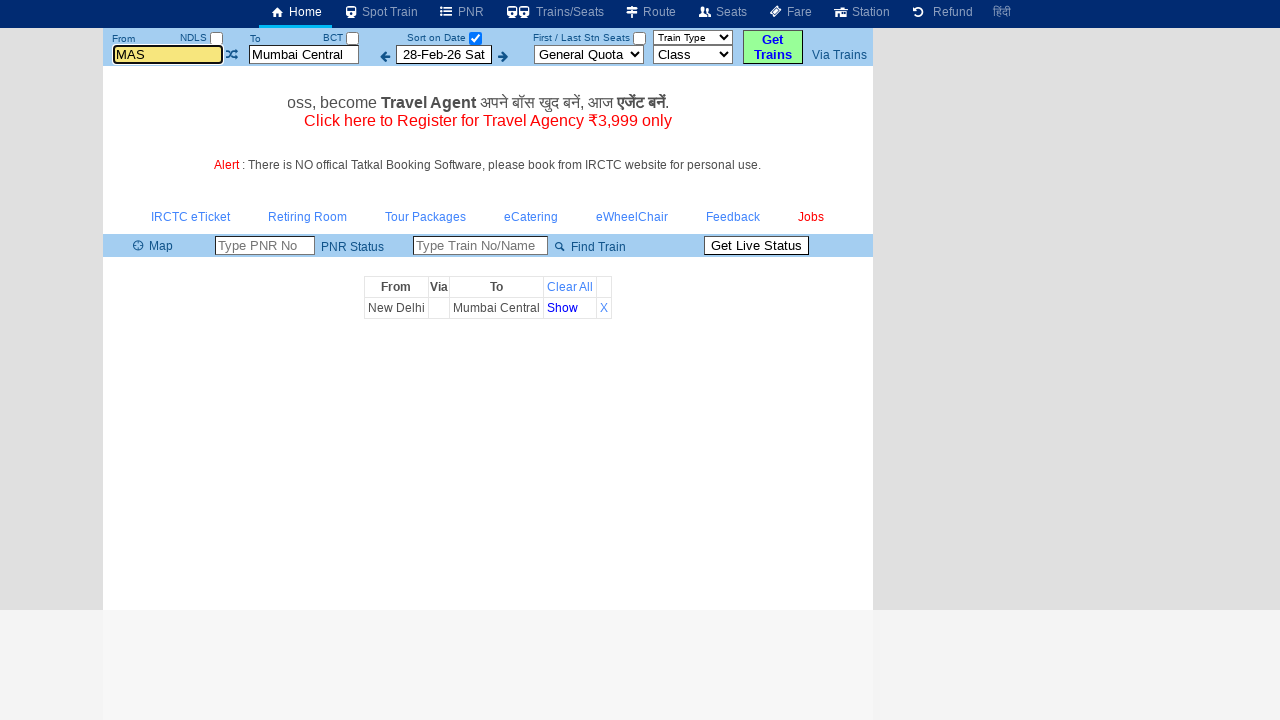

Pressed Tab to move focus from source station field on #txtStationFrom
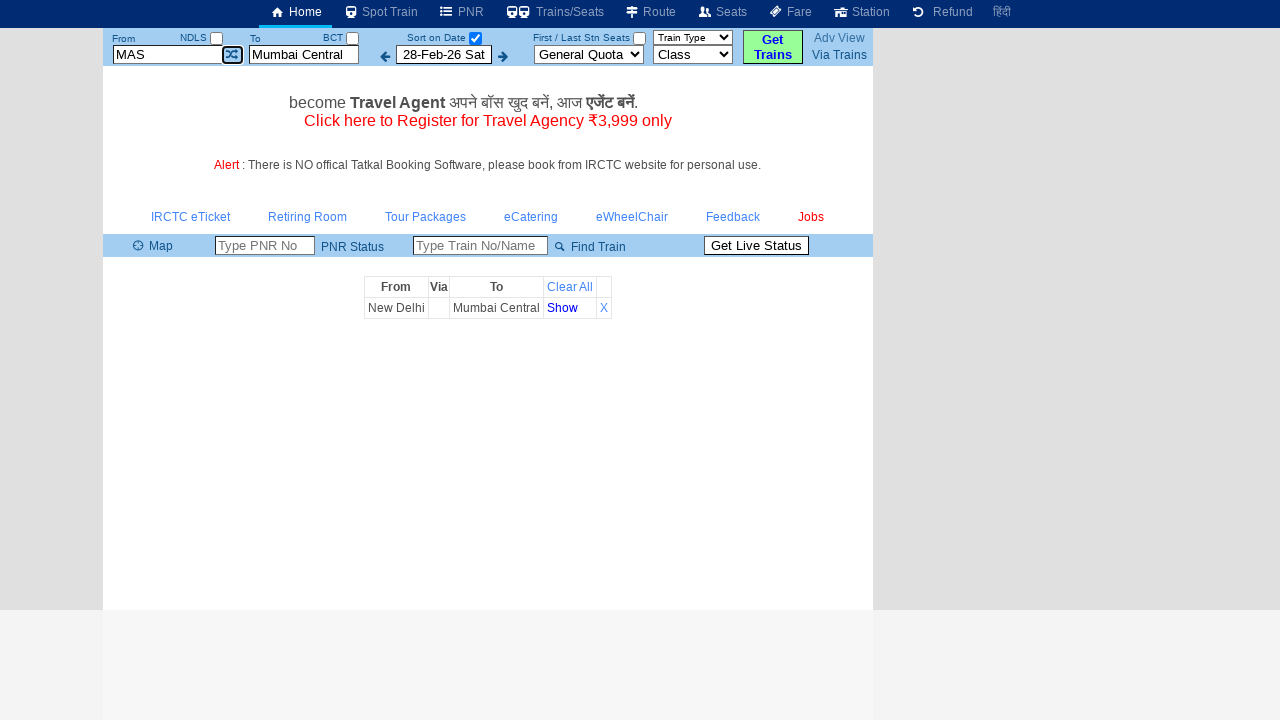

Cleared destination station field on #txtStationTo
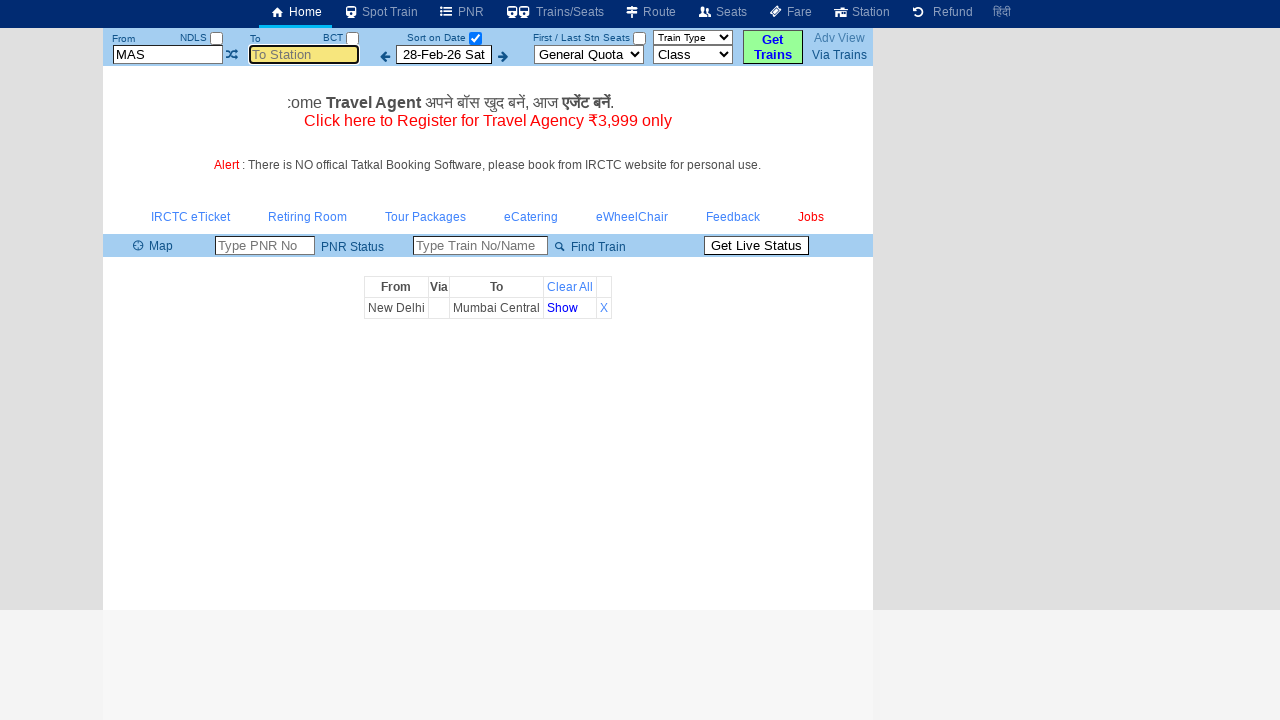

Entered 'BCT' (Mumbai Central) as destination station on #txtStationTo
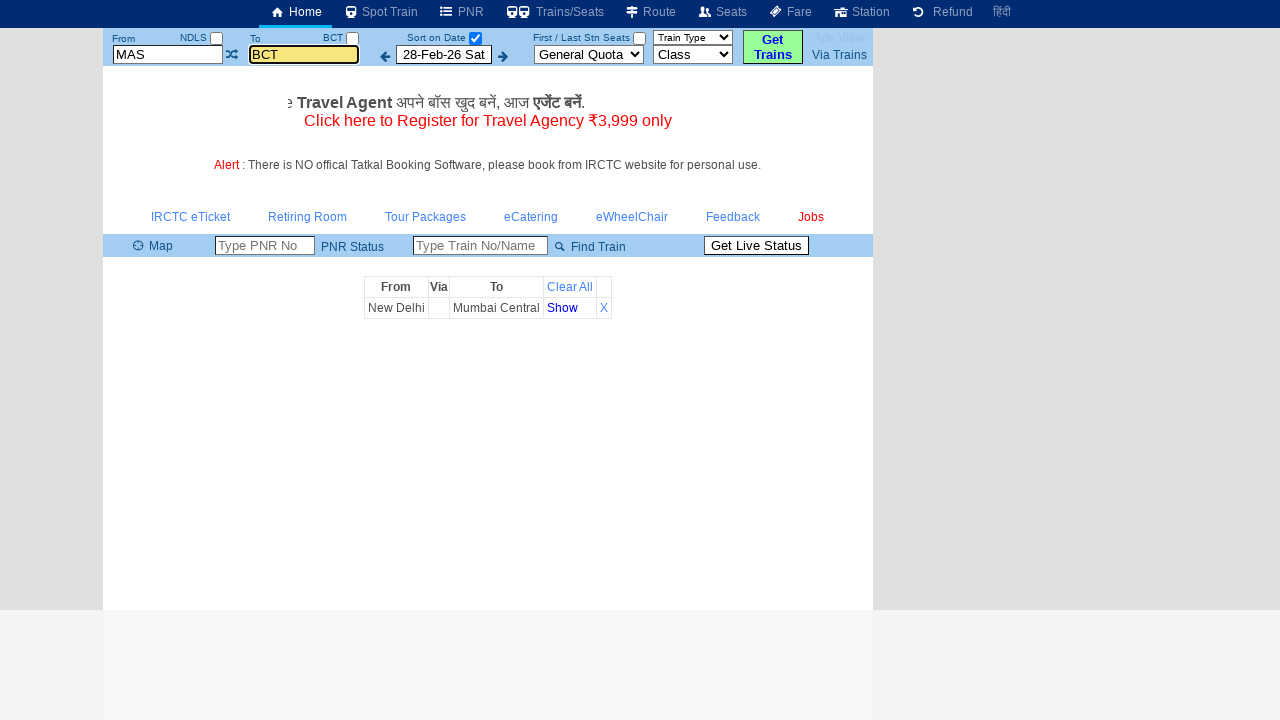

Pressed Tab to move focus from destination station field on #txtStationTo
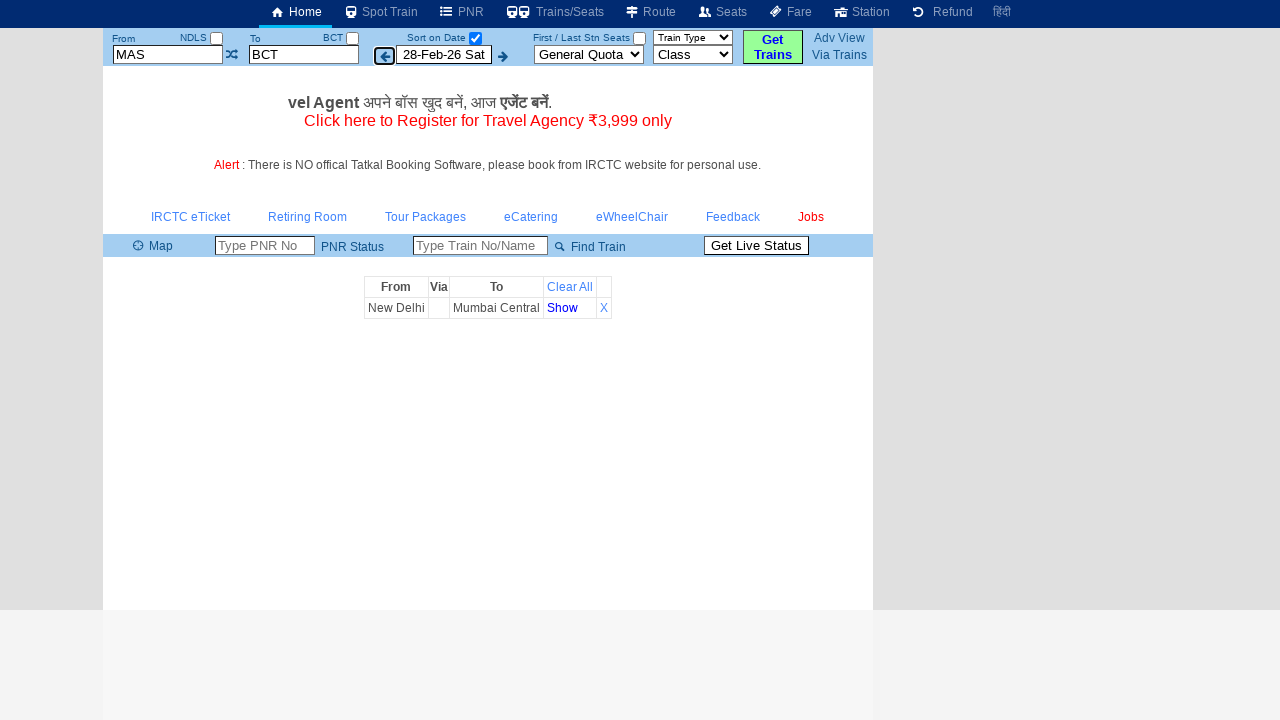

Located the date filter checkbox
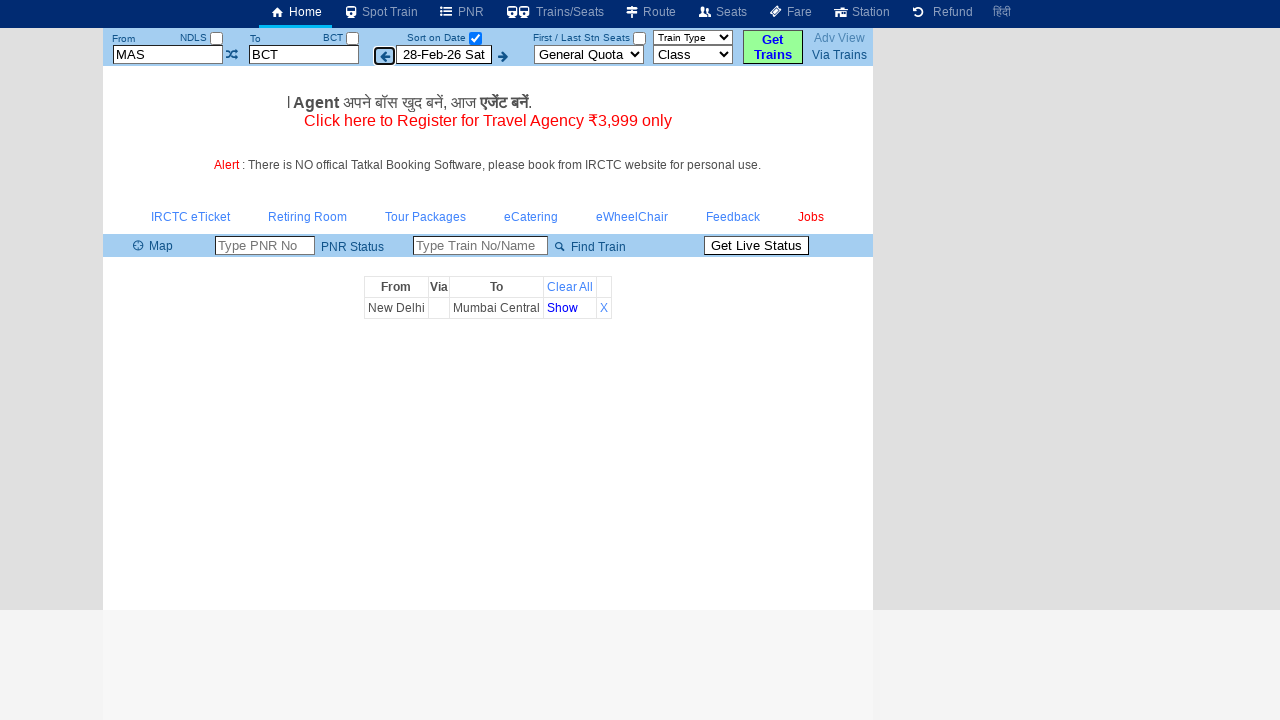

Unchecked the date filter checkbox at (475, 38) on #chkSelectDateOnly
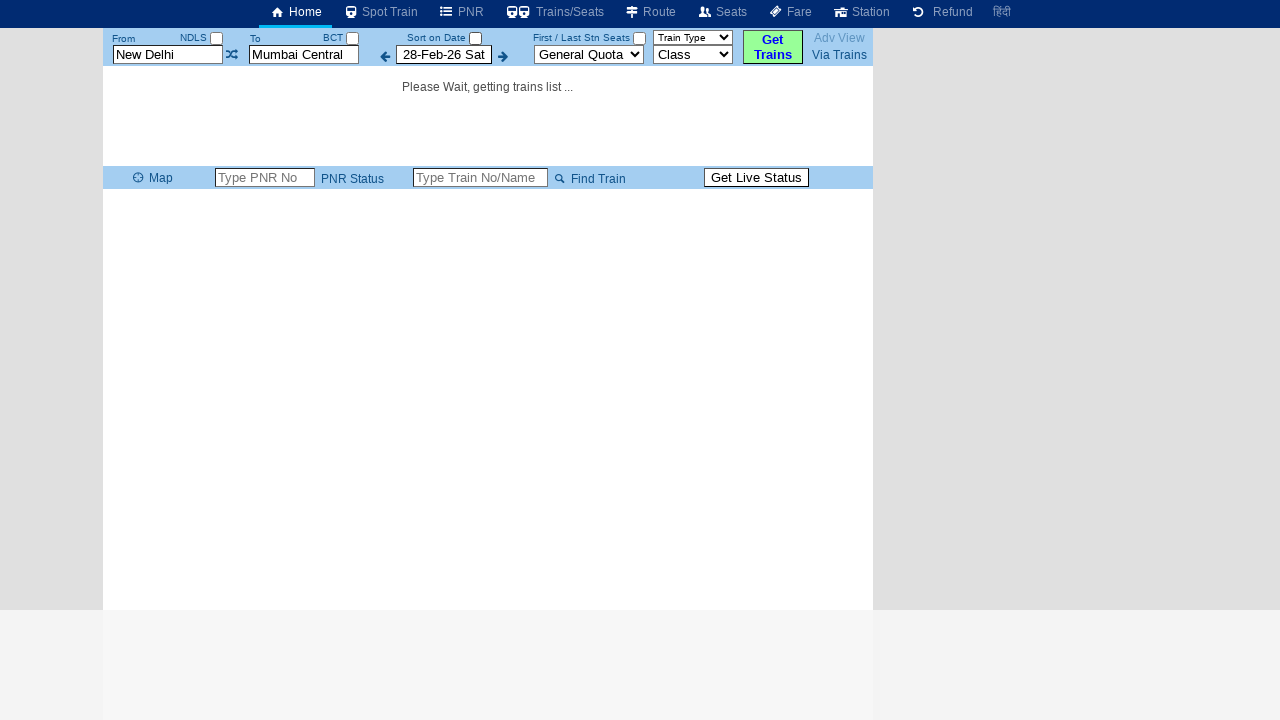

Clicked the search button to find trains at (773, 47) on #buttonFromTo
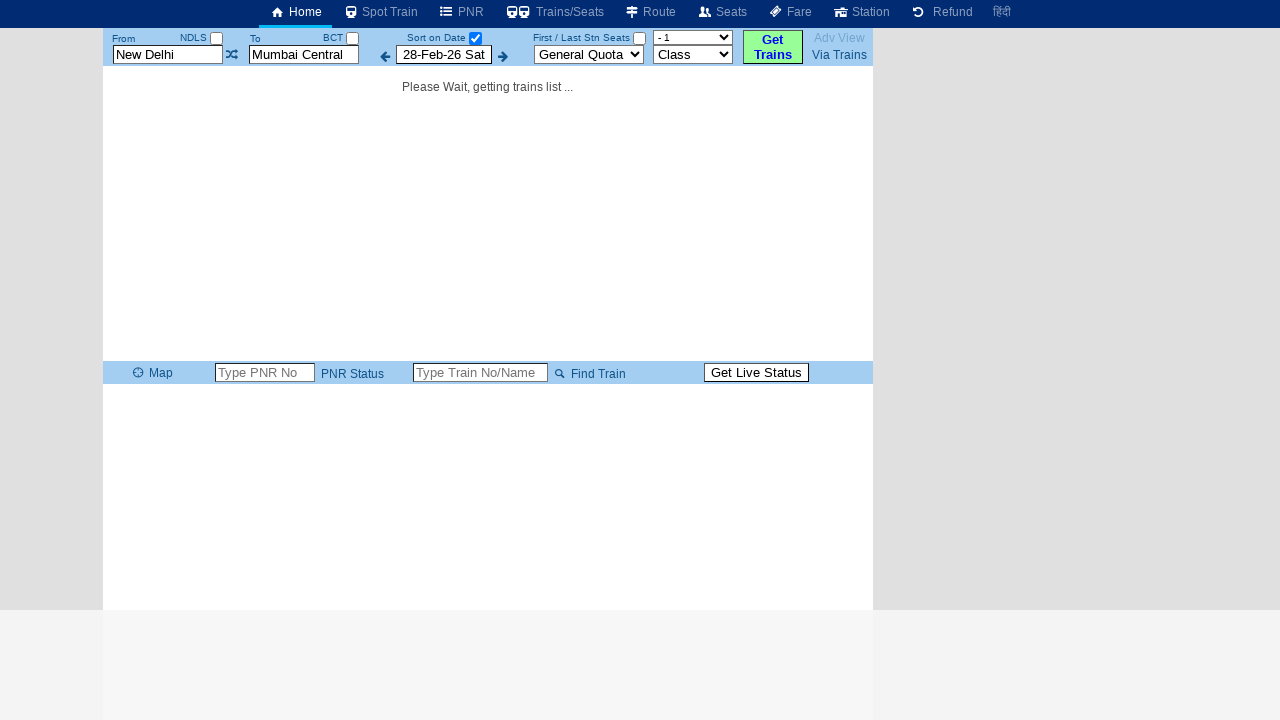

Train schedule table loaded successfully
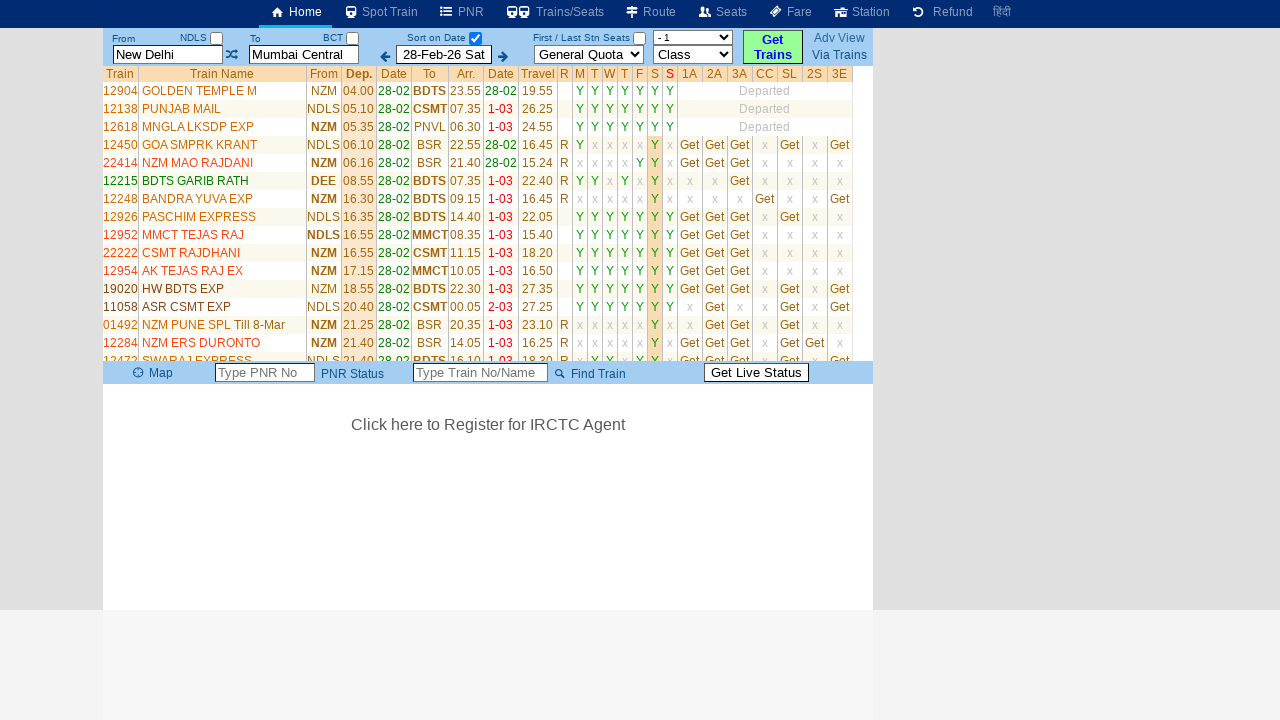

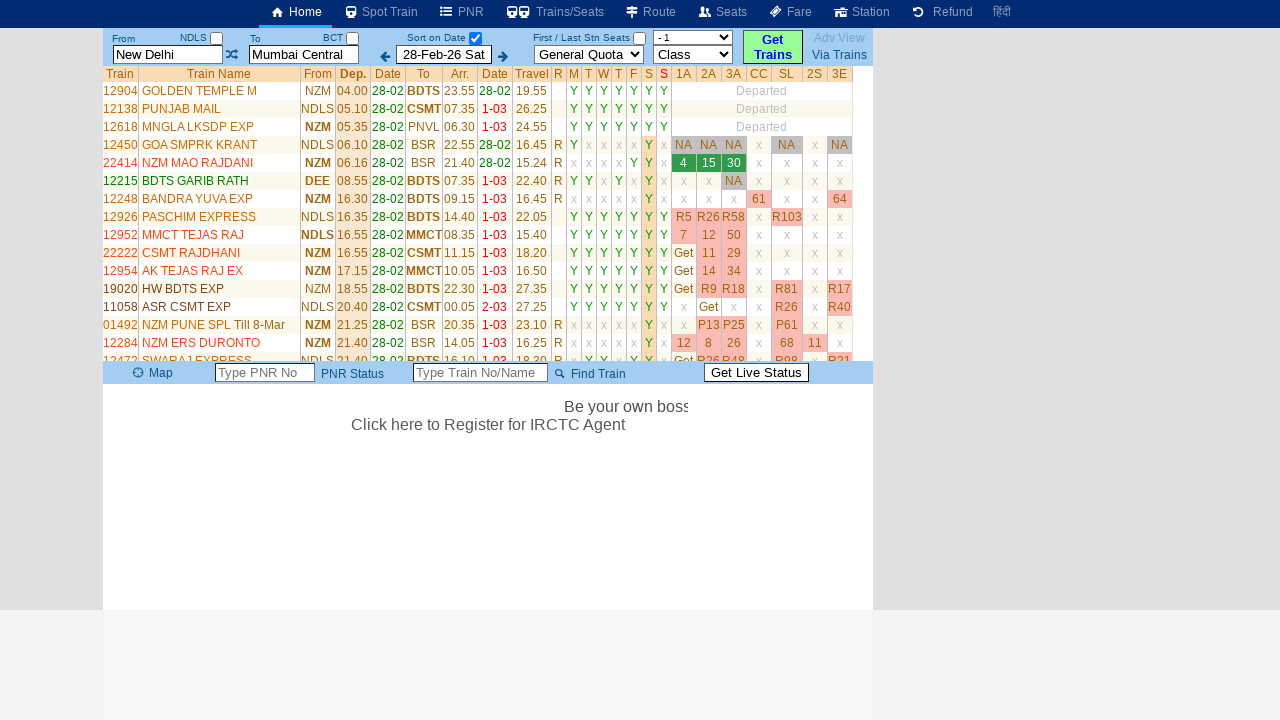